Performs click-and-hold, move to target, and release actions for drag-and-drop

Starting URL: https://crossbrowsertesting.github.io/drag-and-drop

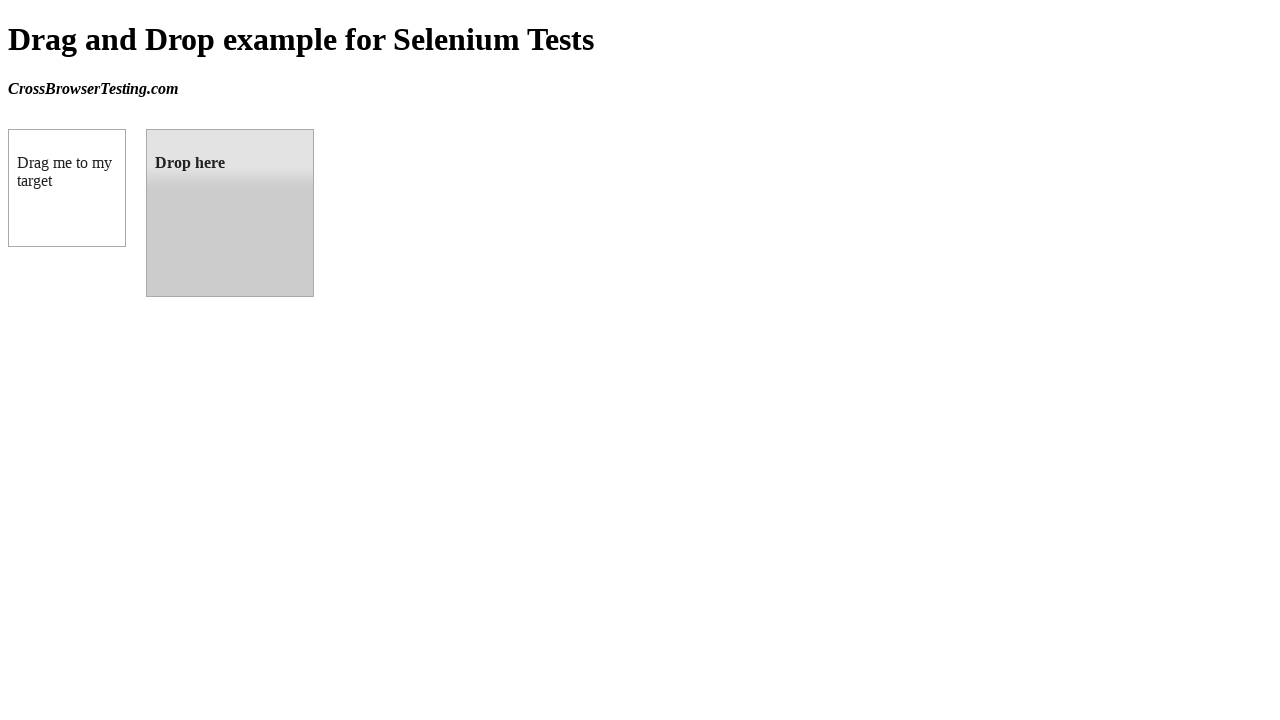

Located draggable source element
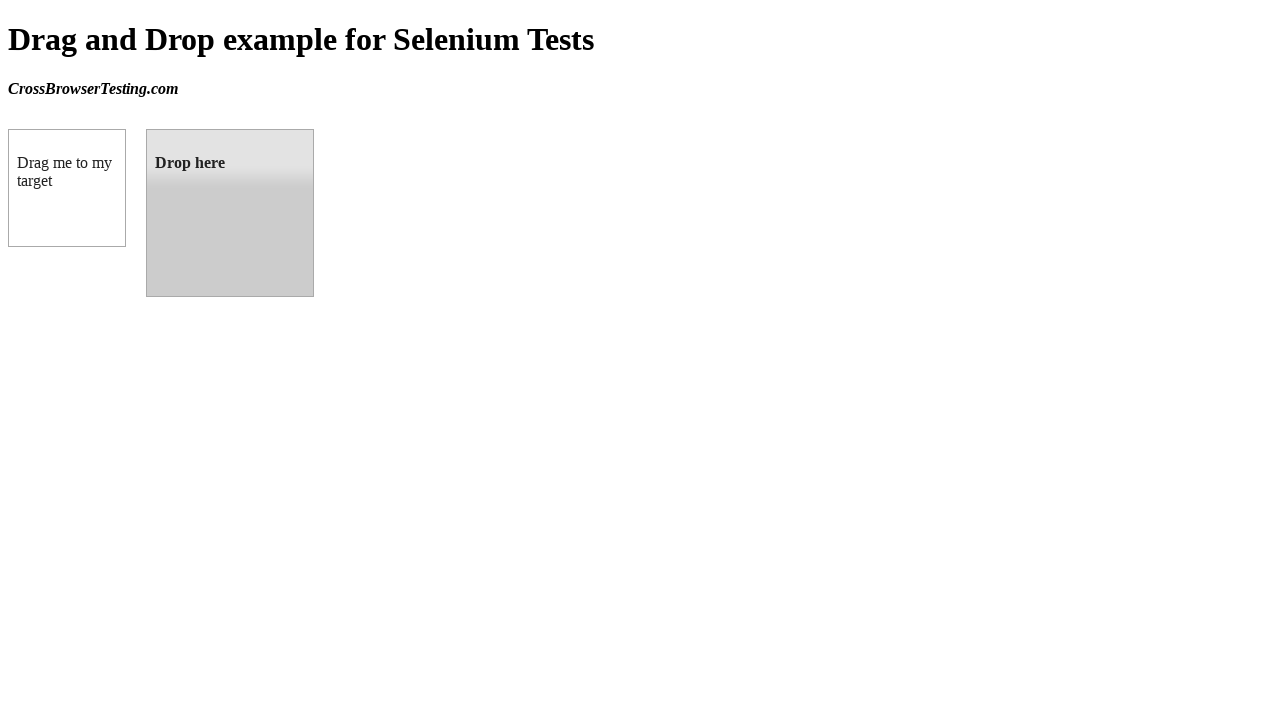

Located droppable target element
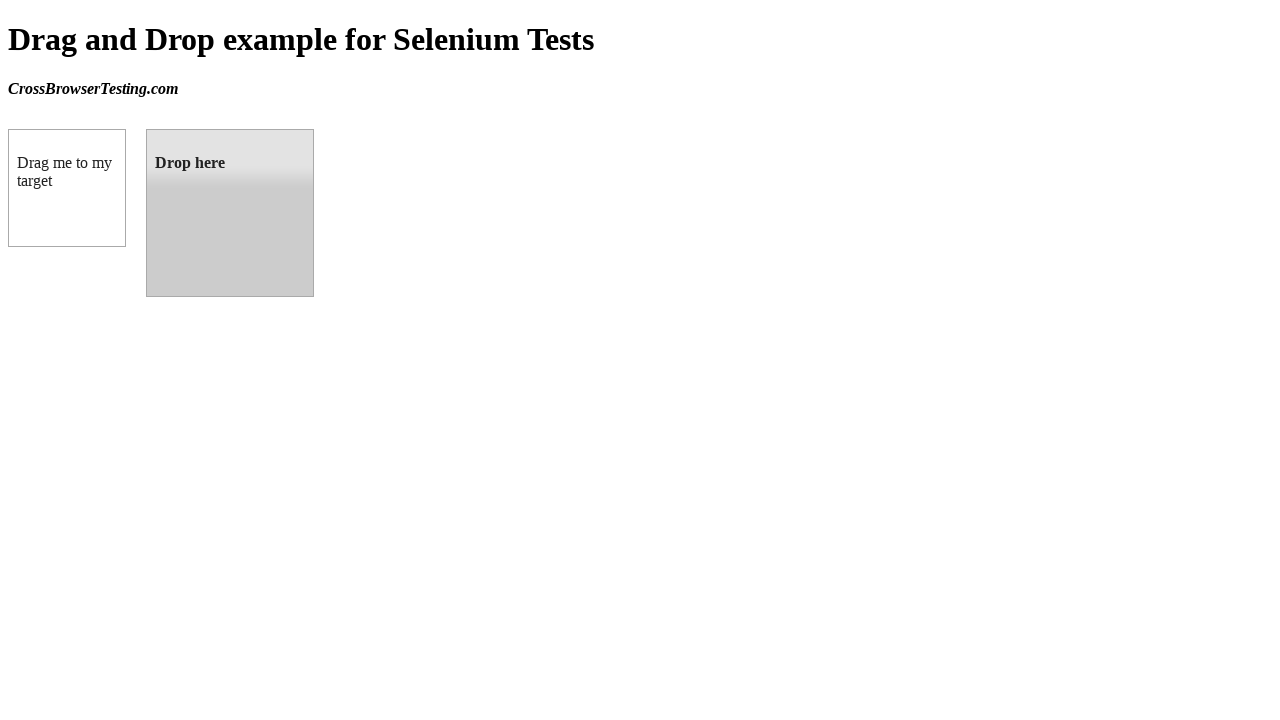

Retrieved bounding box for source element
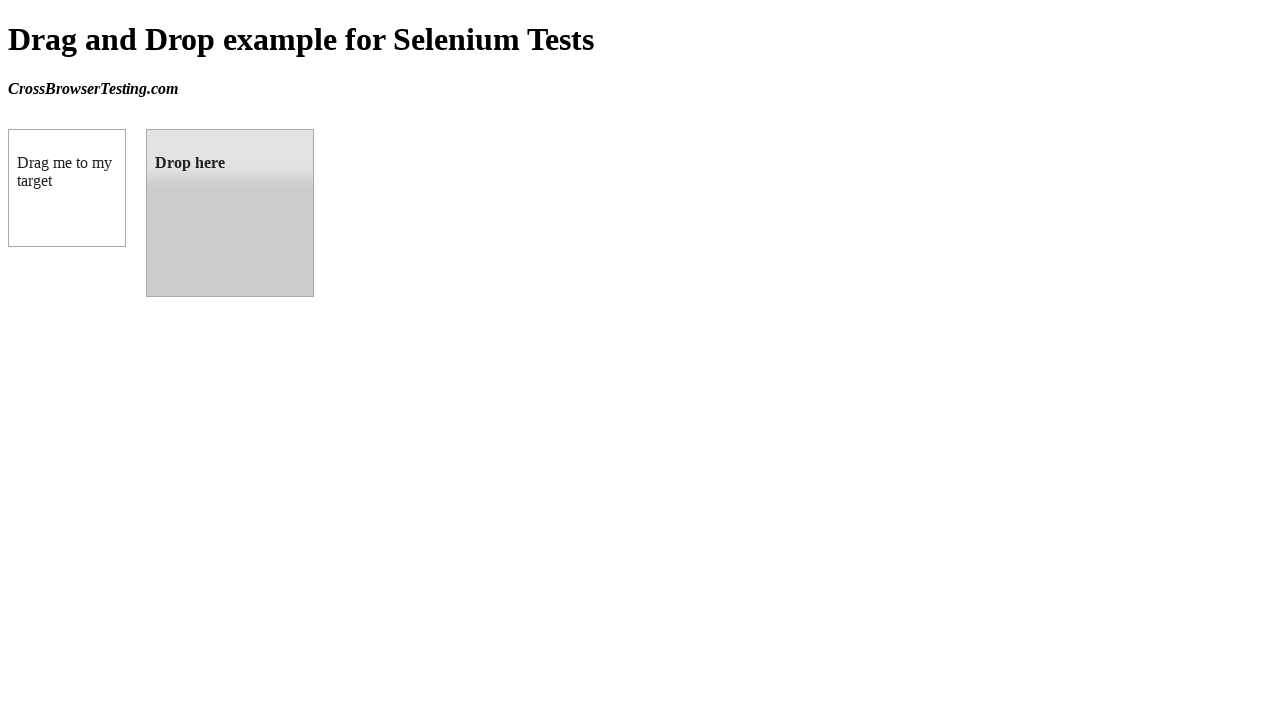

Retrieved bounding box for target element
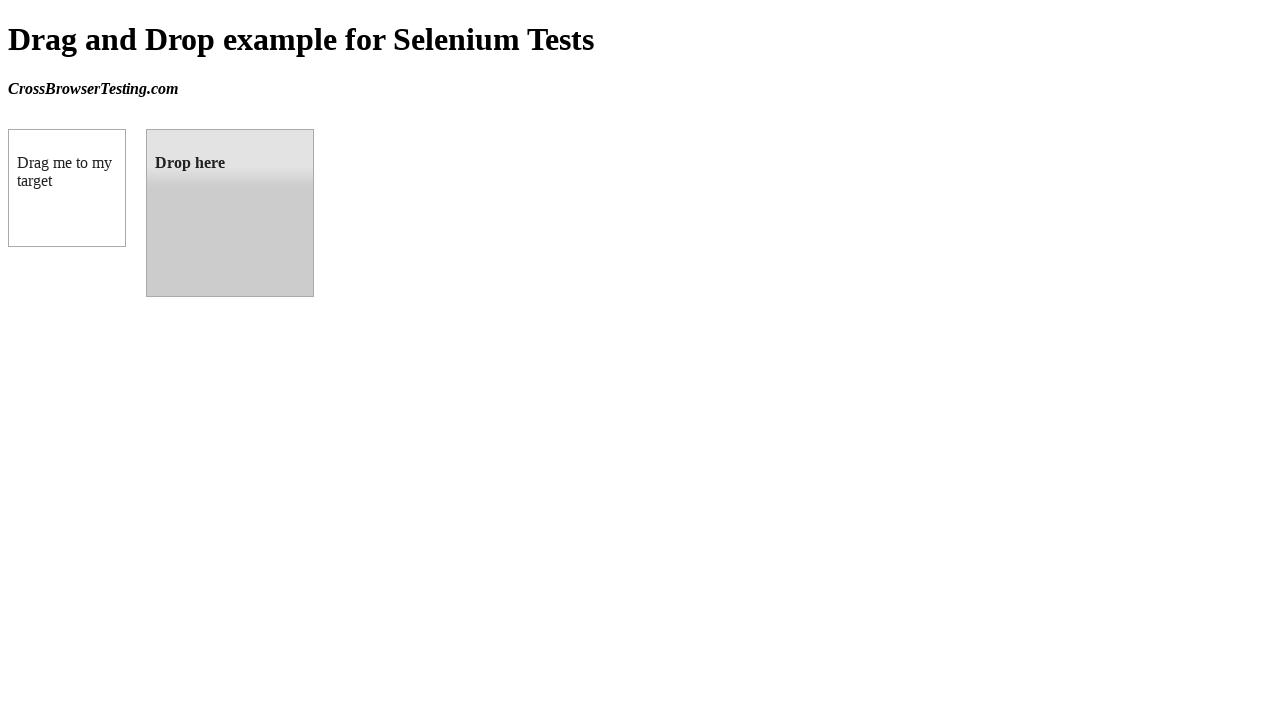

Moved mouse to center of source element at (67, 188)
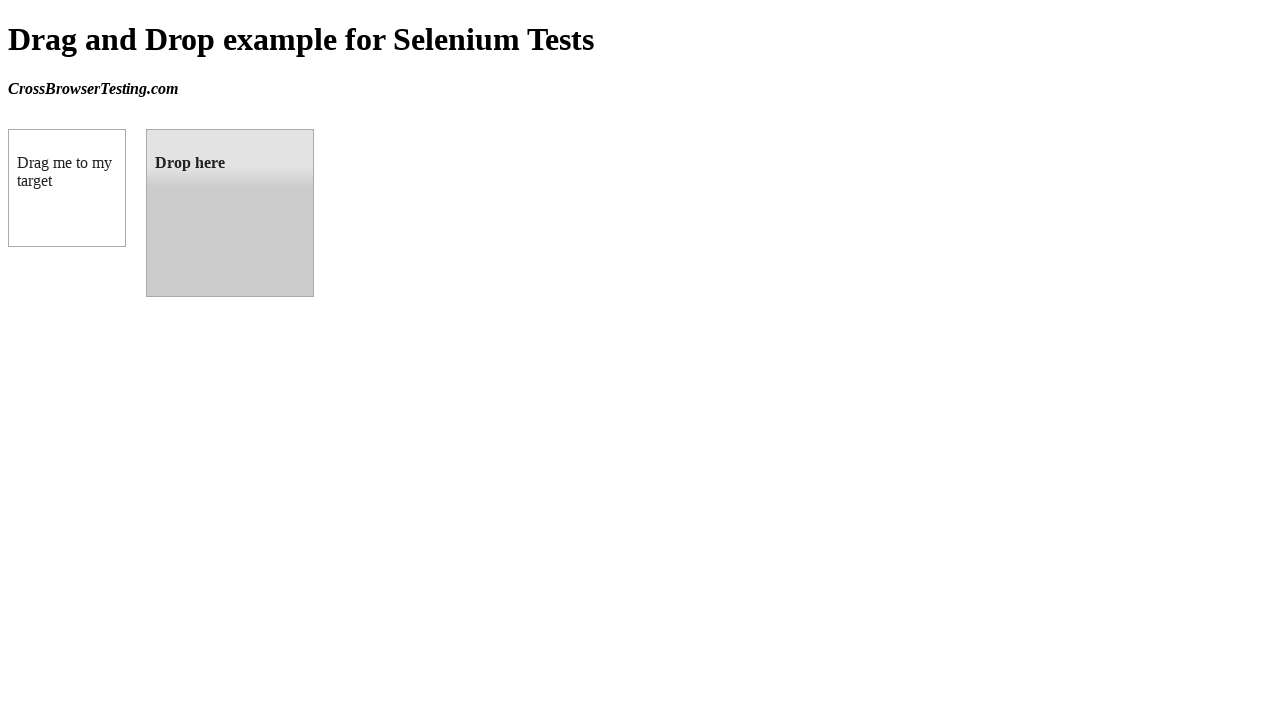

Pressed mouse button down (click-and-hold) at (67, 188)
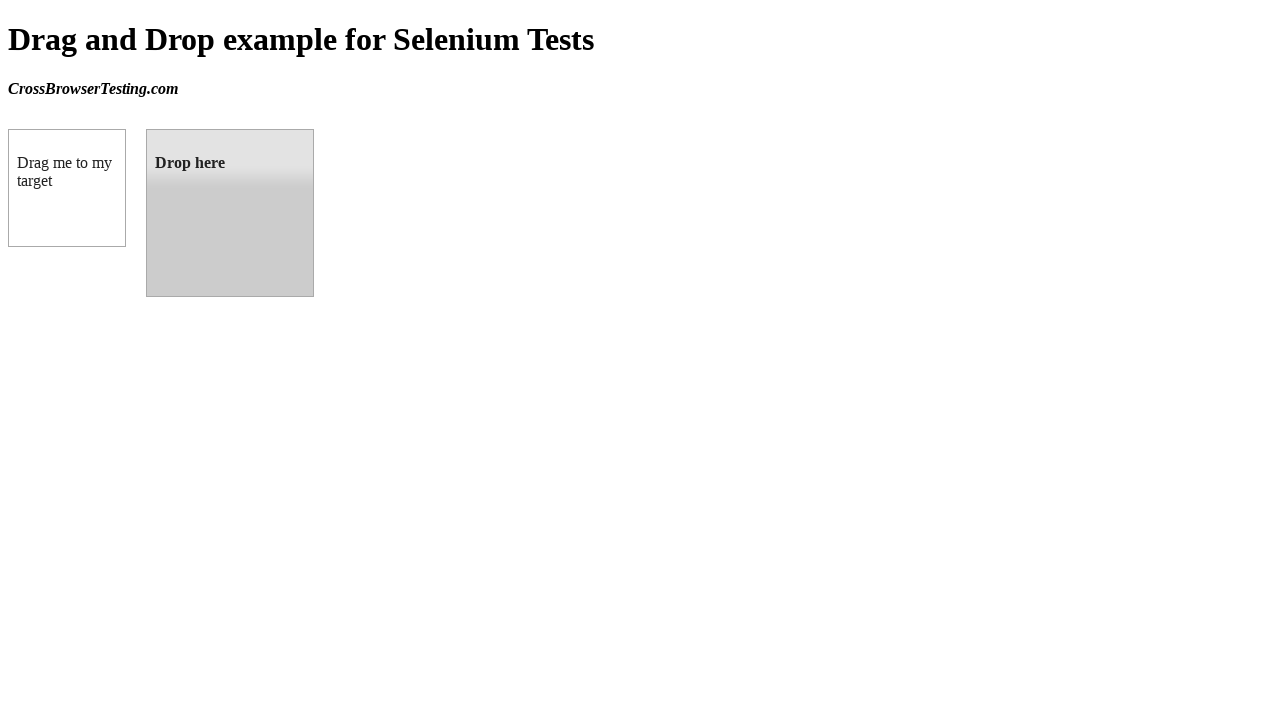

Dragged mouse to center of target element at (230, 213)
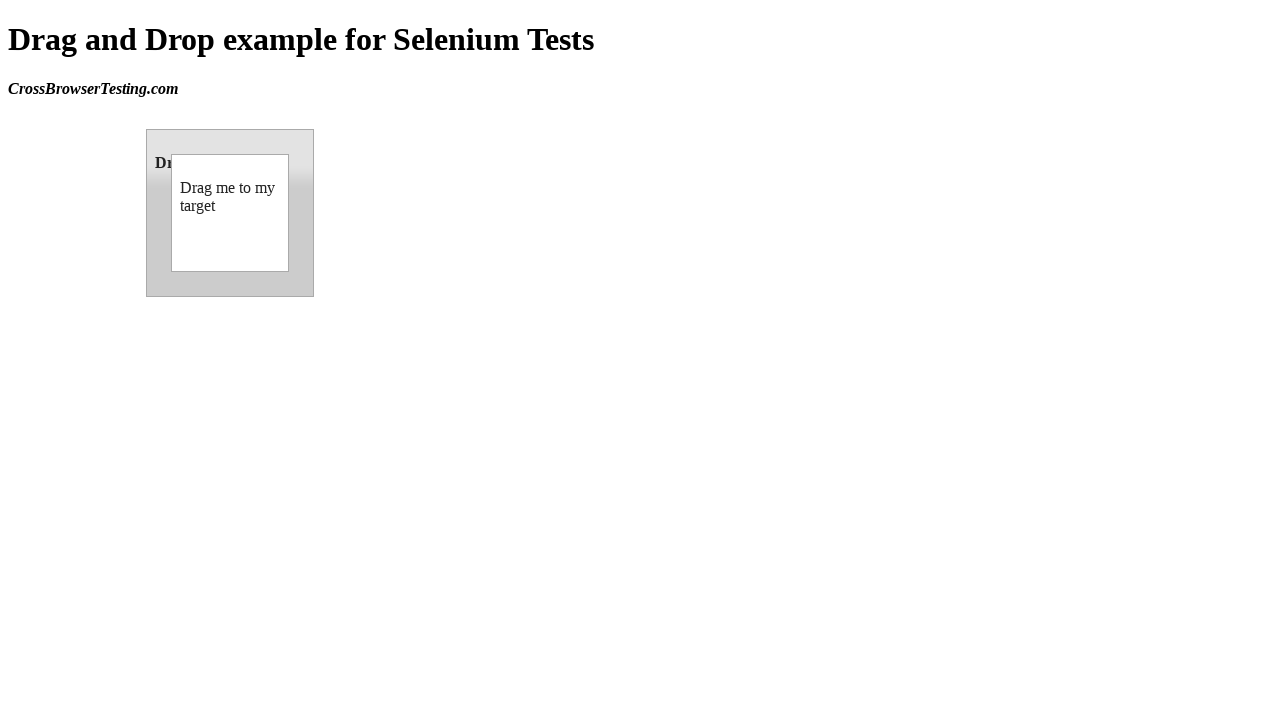

Released mouse button to complete drag-and-drop at (230, 213)
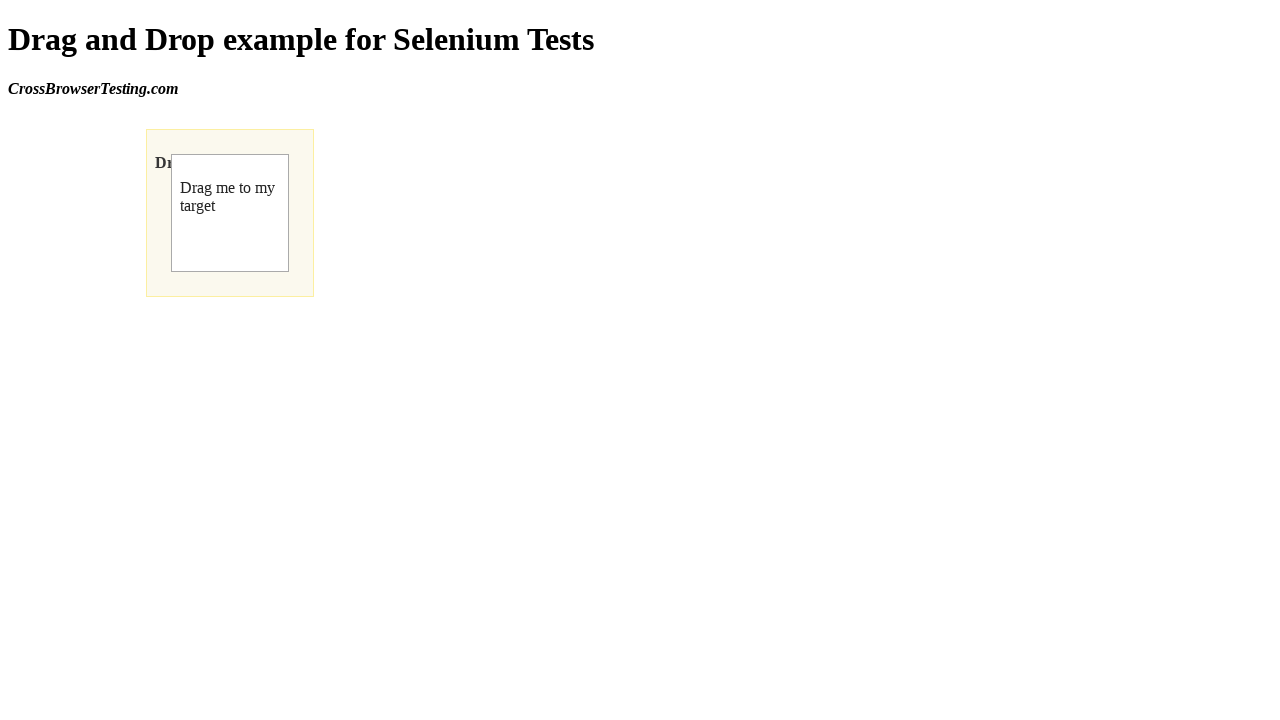

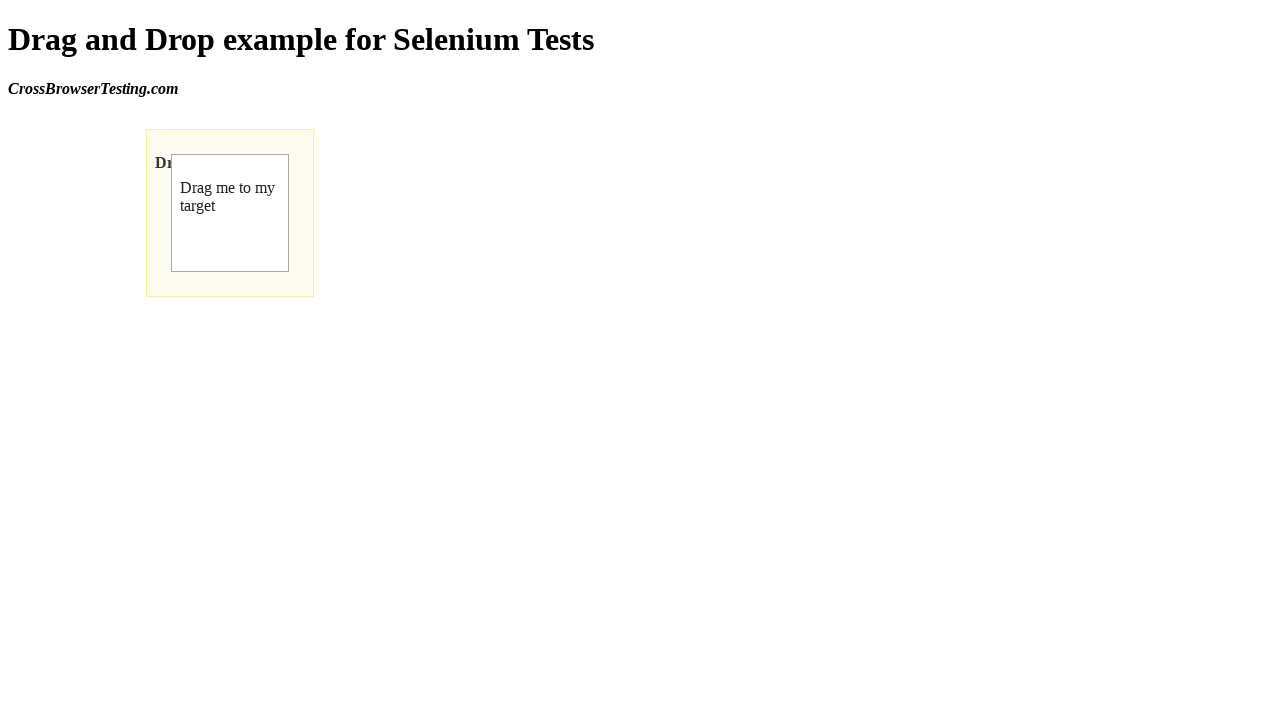